Tests sorting of the Due column in descending order by clicking the column header twice and verifying the values are sorted from highest to lowest

Starting URL: http://the-internet.herokuapp.com/tables

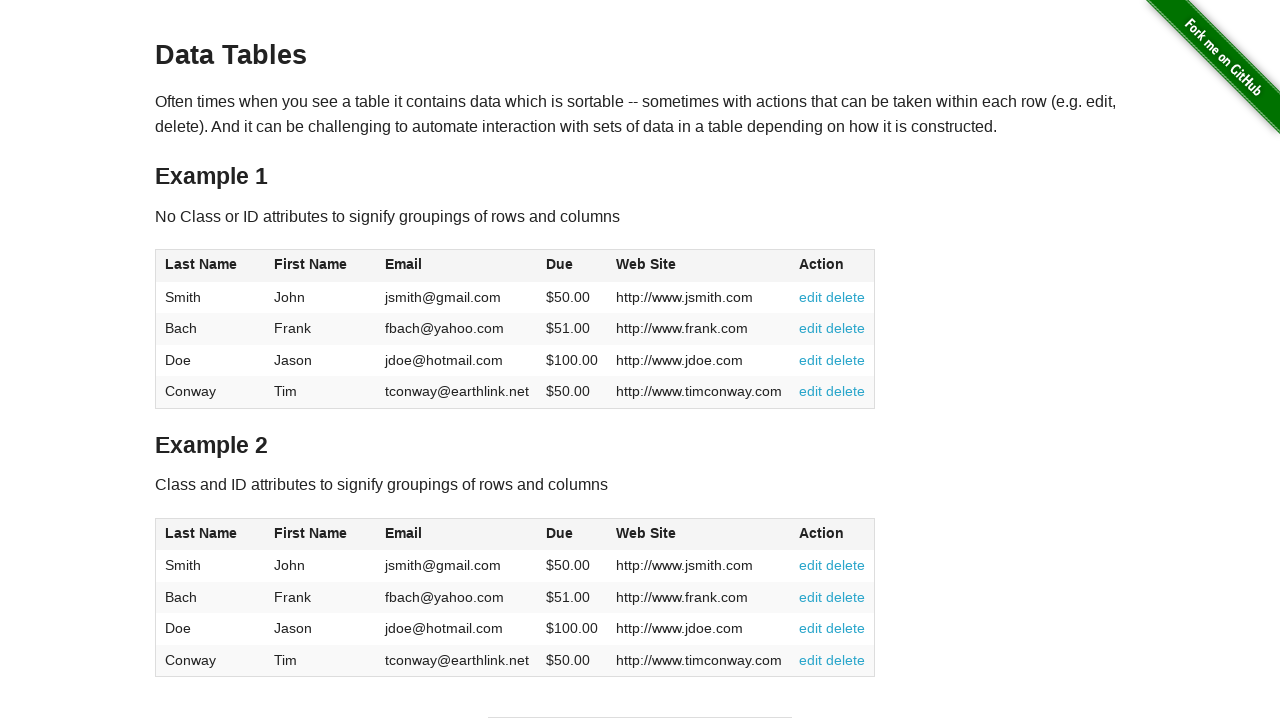

Clicked Due column header (first click) at (572, 266) on #table1 thead tr th:nth-child(4)
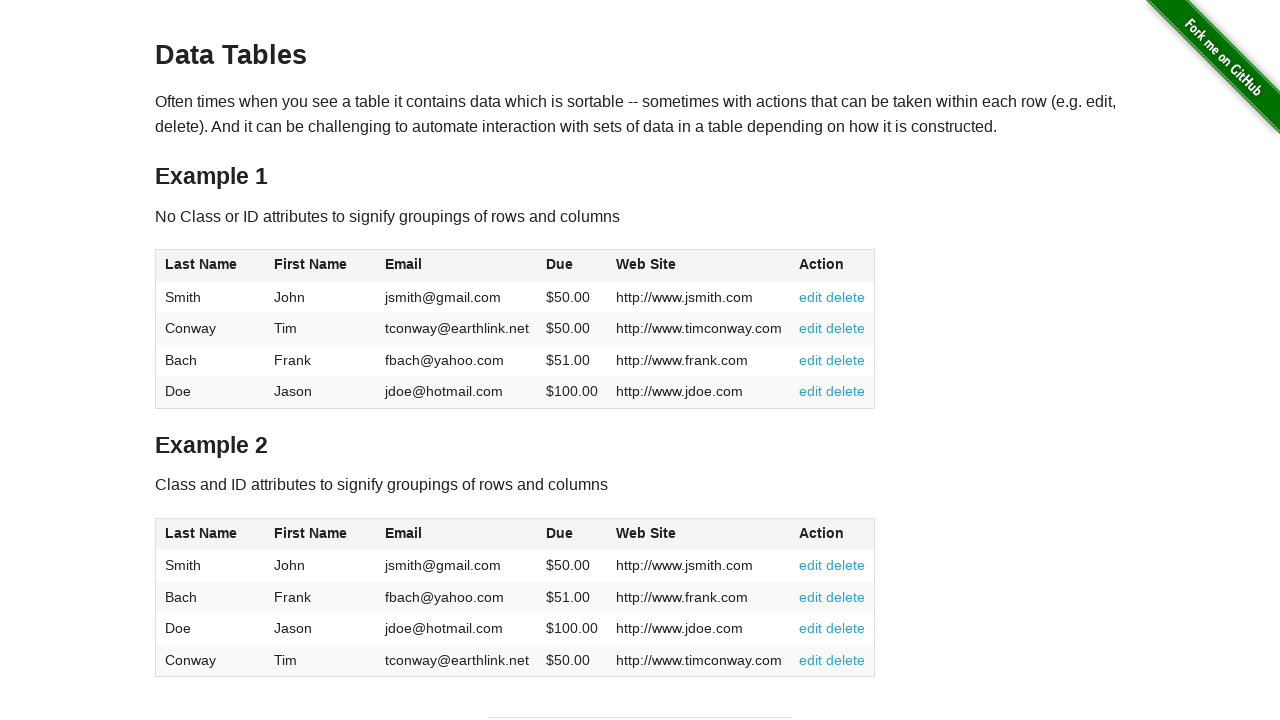

Clicked Due column header (second click to sort descending) at (572, 266) on #table1 thead tr th:nth-child(4)
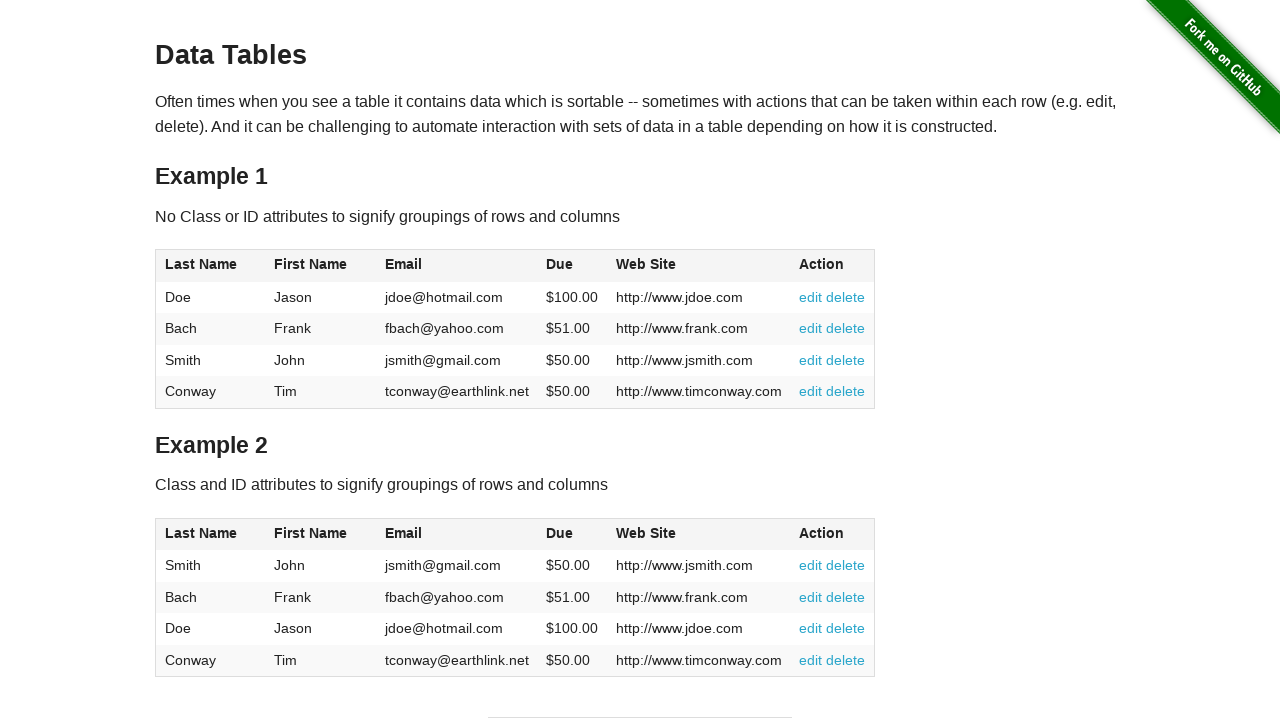

Due column values loaded
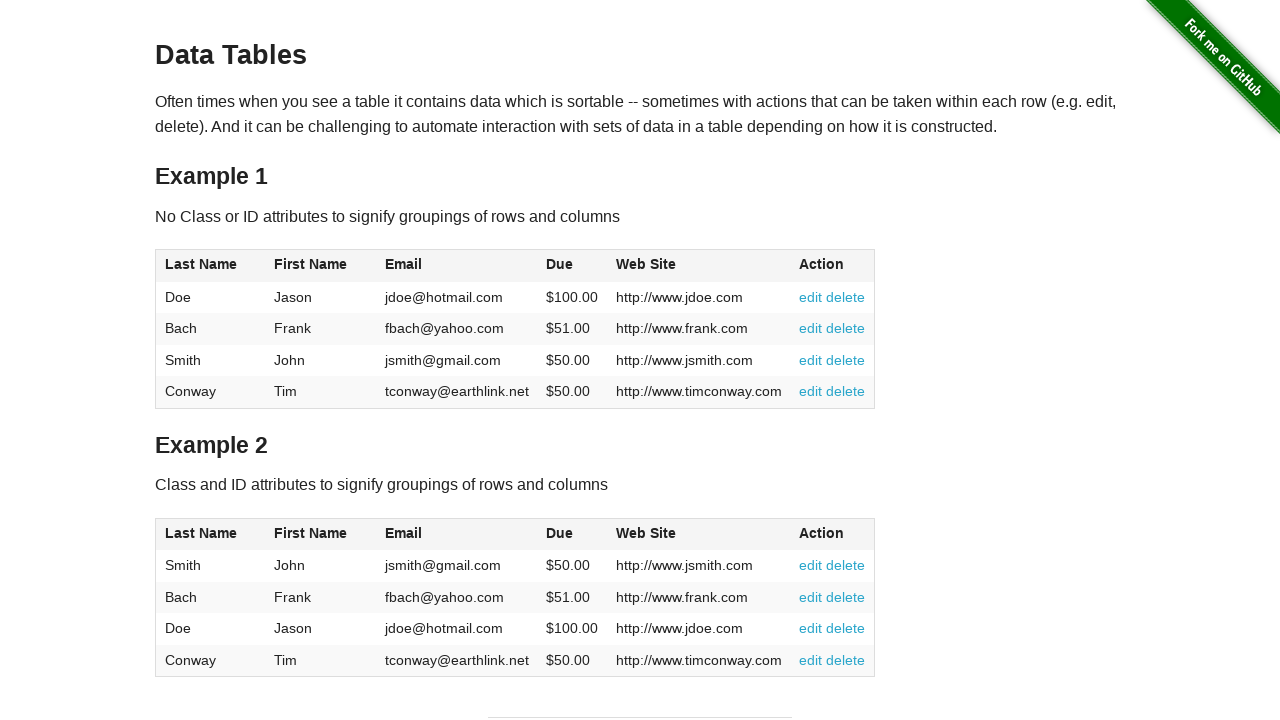

Retrieved all Due column elements
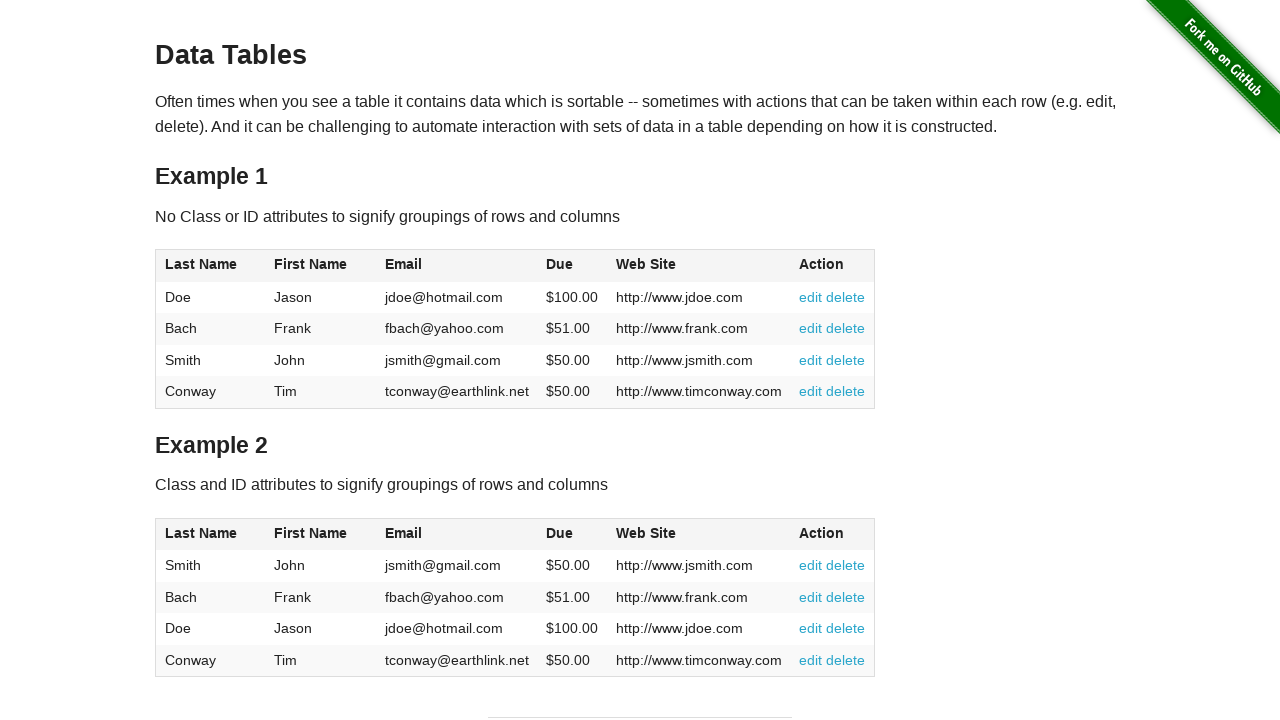

Extracted and converted Due values to floats
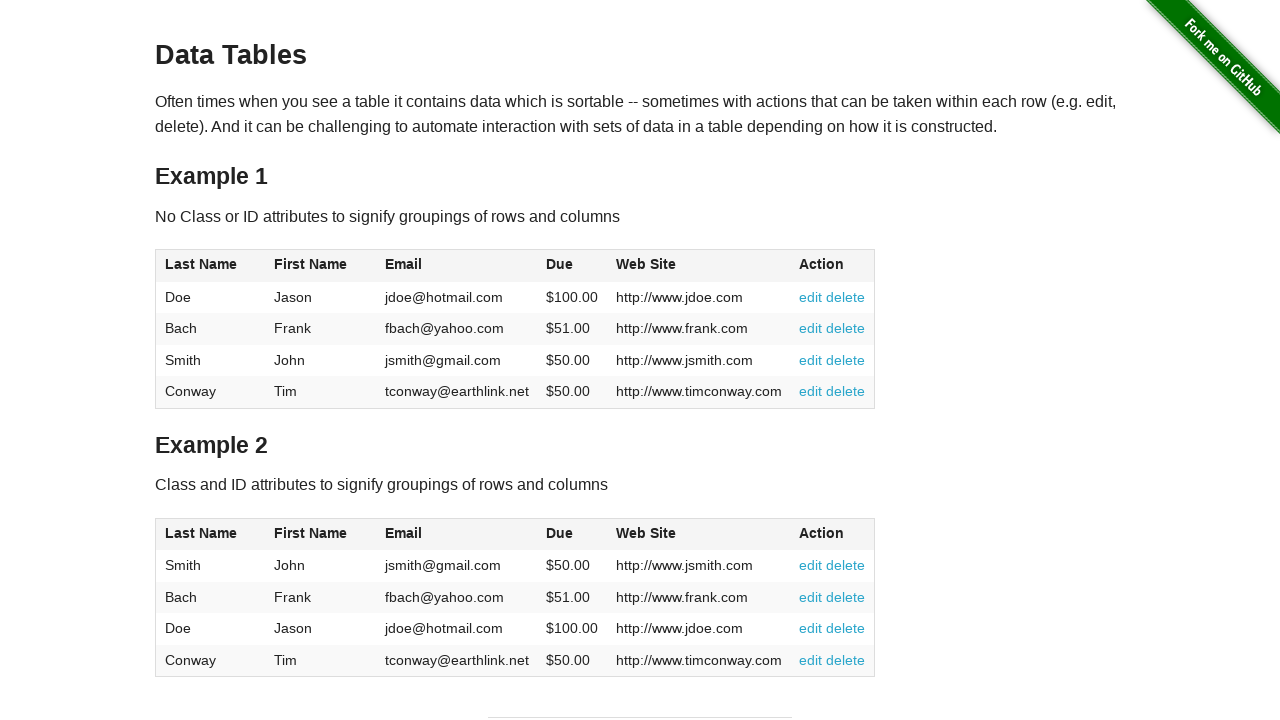

Verified Due column is sorted in descending order (highest to lowest)
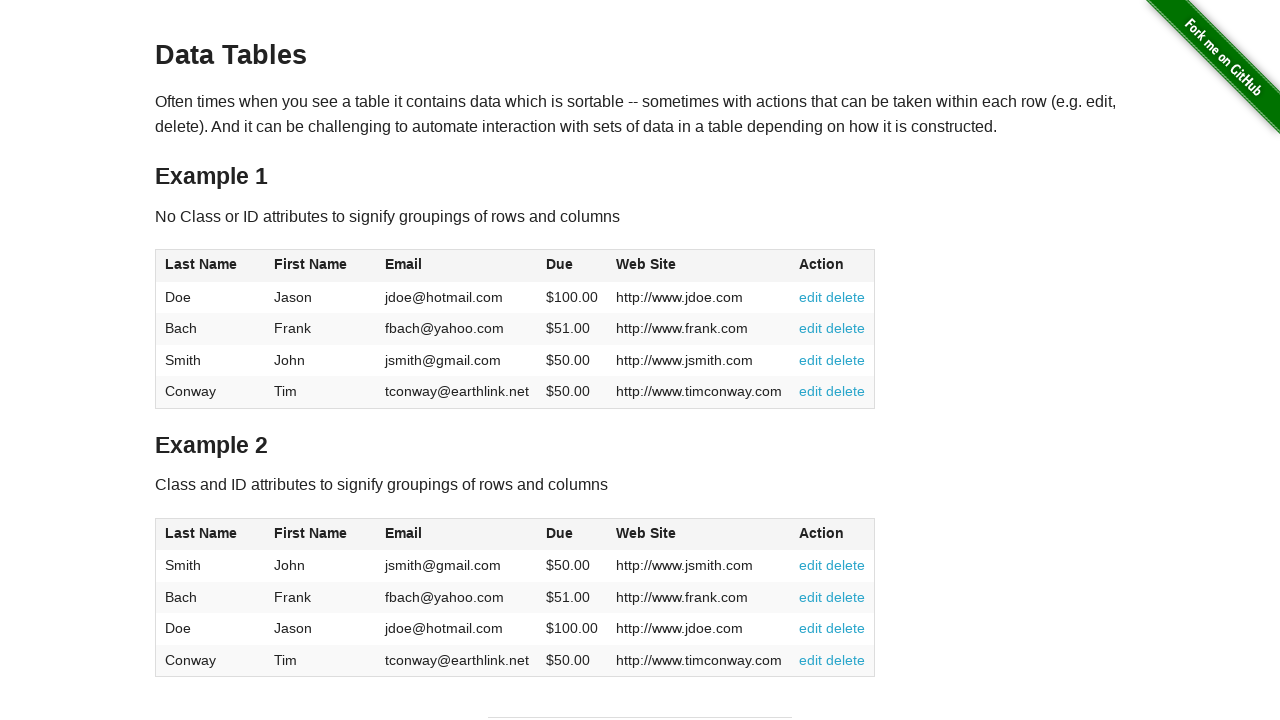

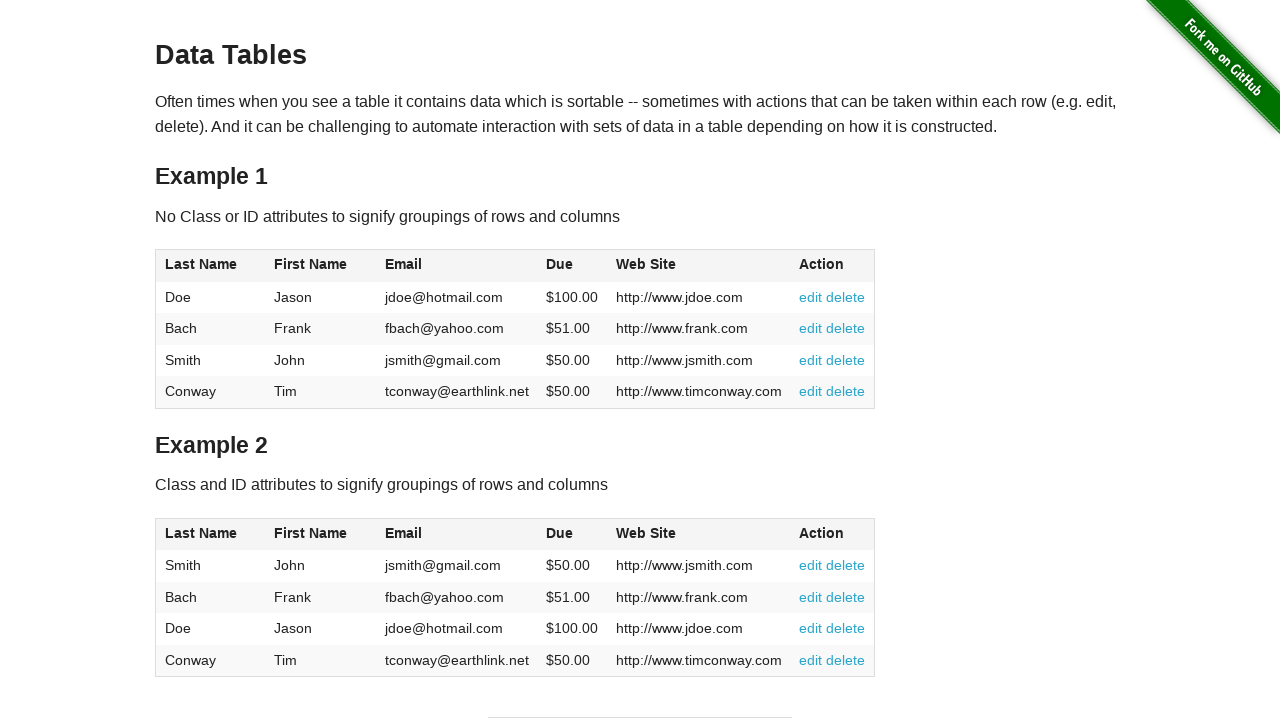